Tests the registration form by filling in required fields (first name, last name, email) and verifying that successful registration displays the expected congratulations message.

Starting URL: http://suninjuly.github.io/registration1.html

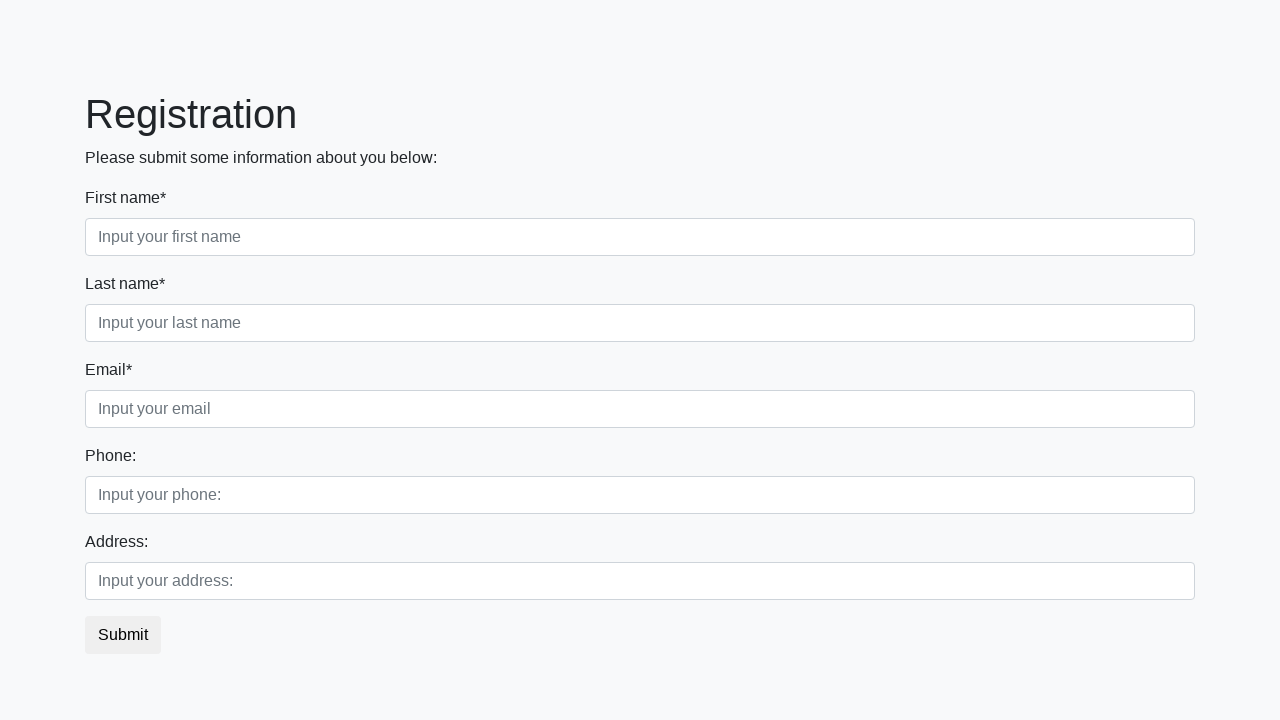

Filled first name field with 'Ivan' on .form-control.first
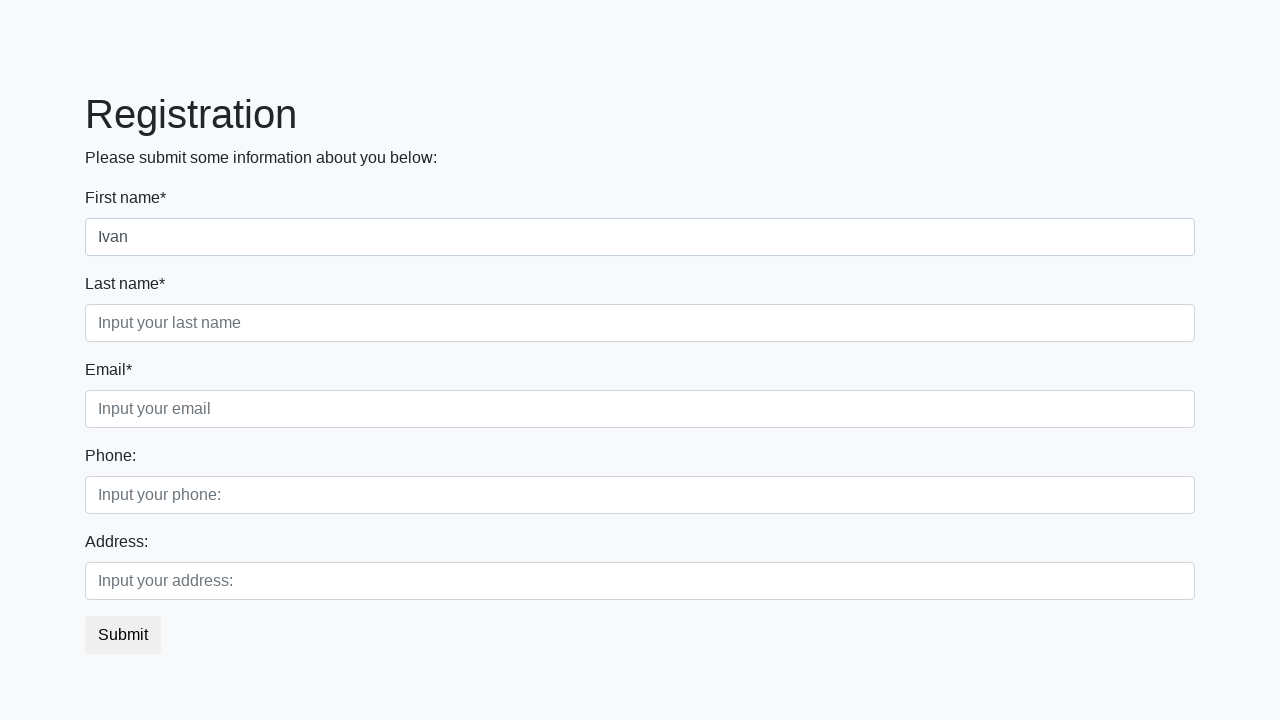

Filled last name field with 'Popovych' on .form-control.second
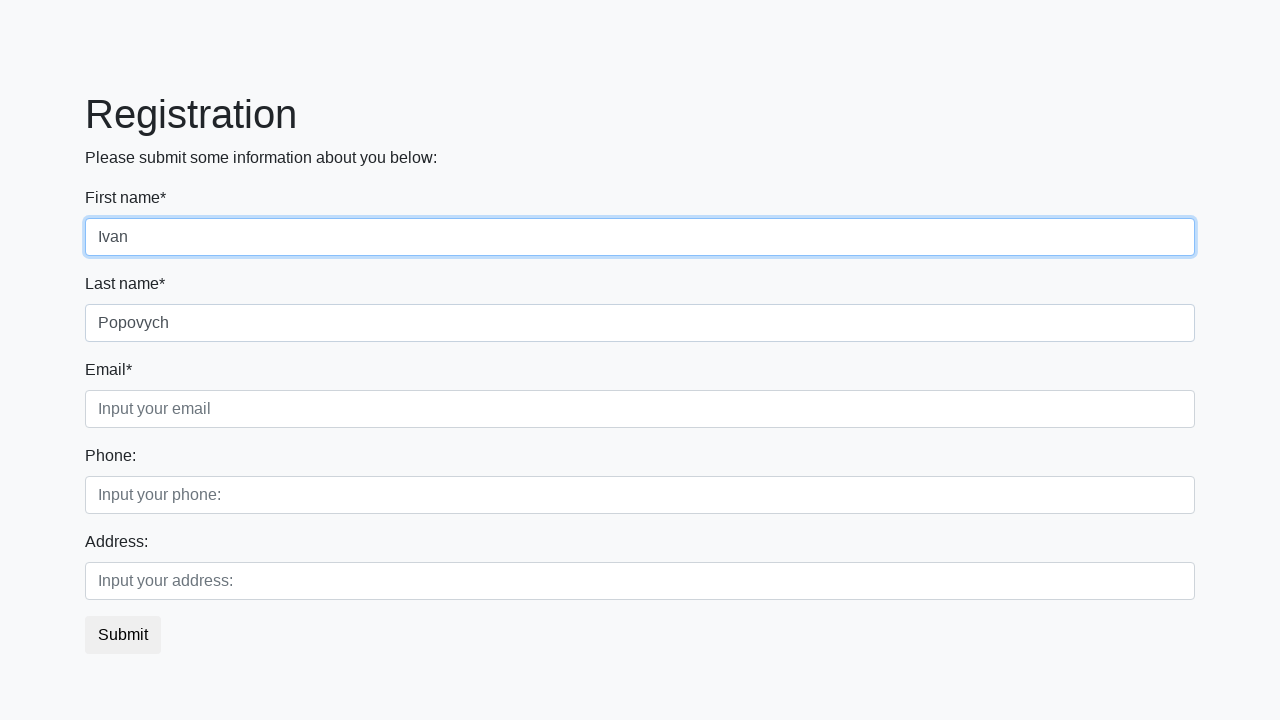

Filled email field with 'ivan_popovych@gmail.com' on .form-control.third
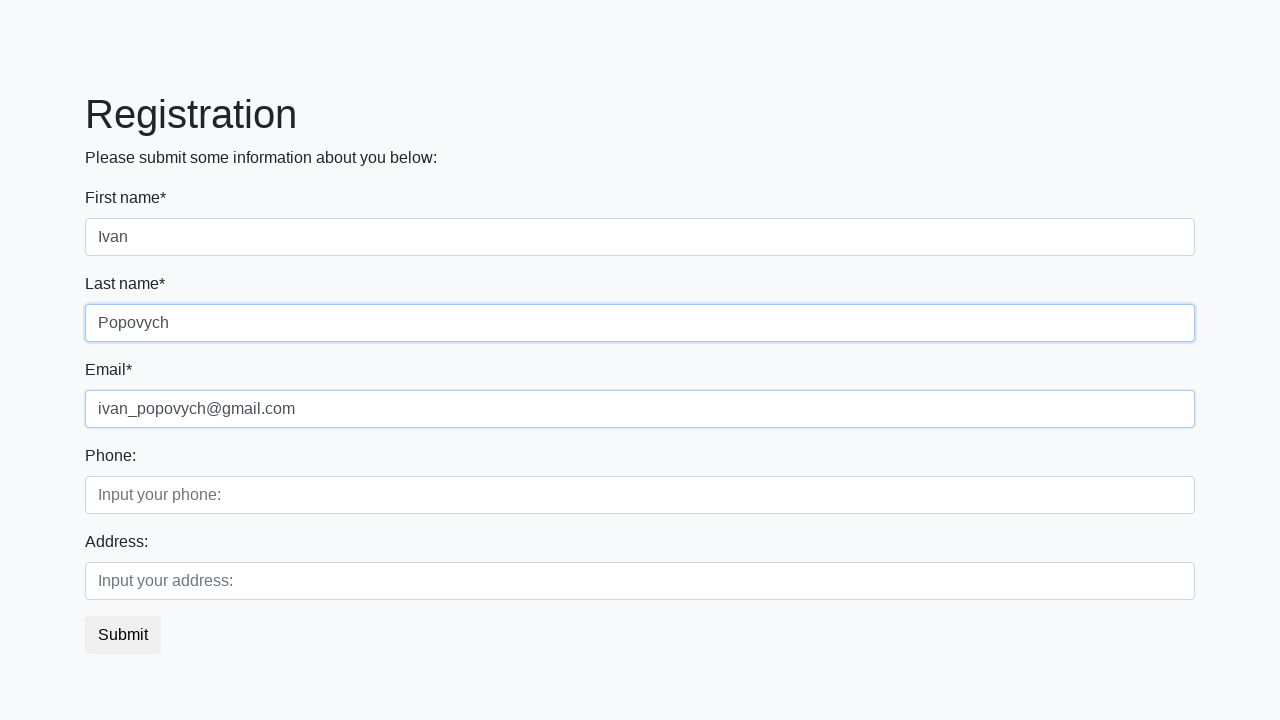

Clicked submit button to register at (123, 635) on button.btn
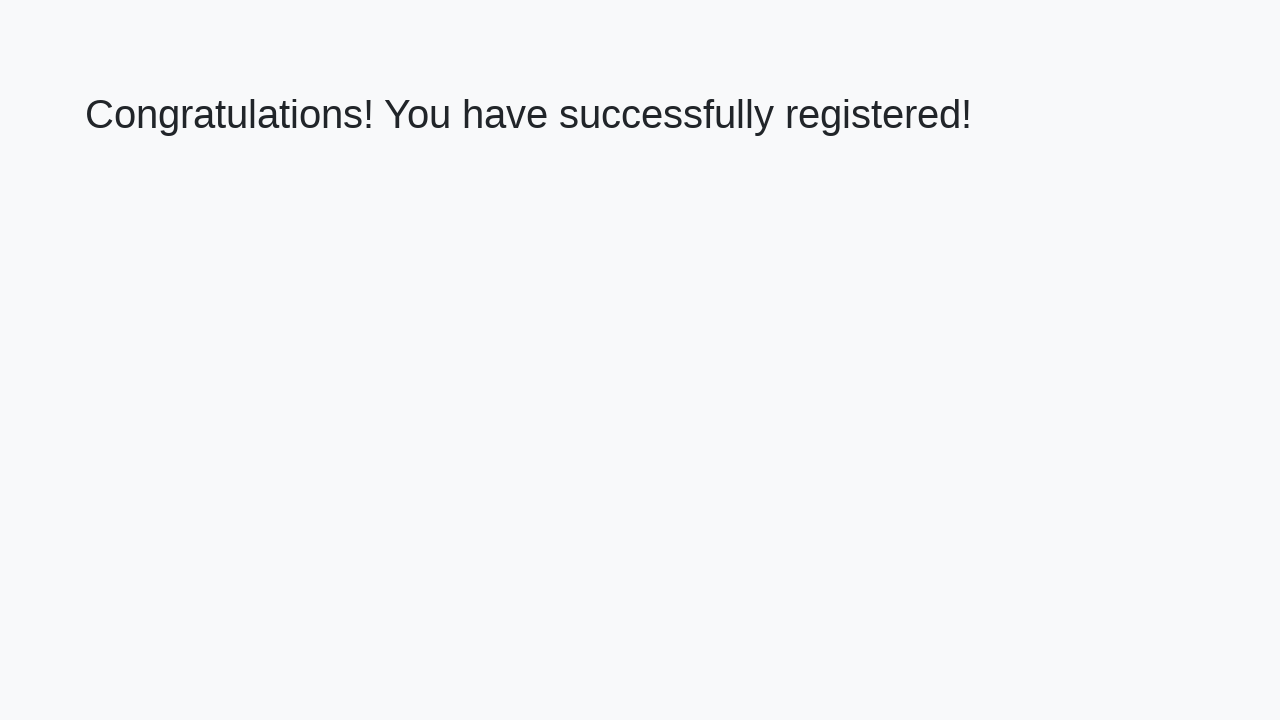

Waited for success page heading to load
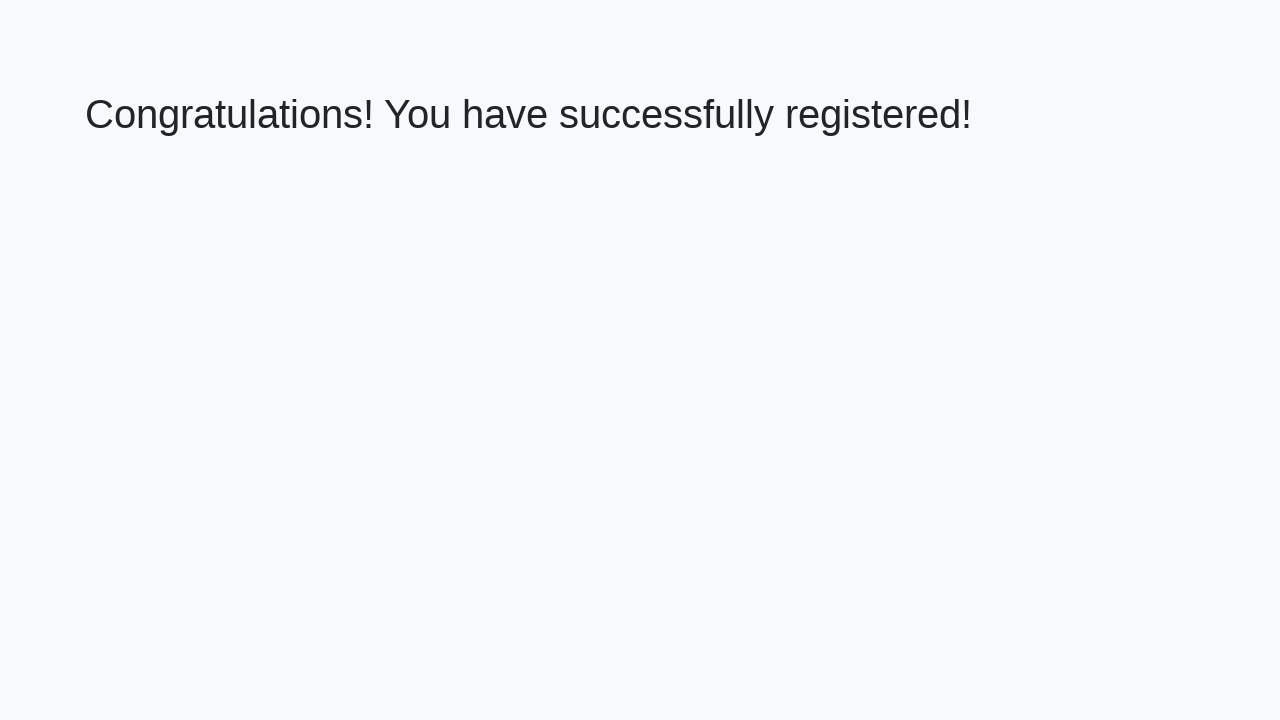

Retrieved congratulations message text
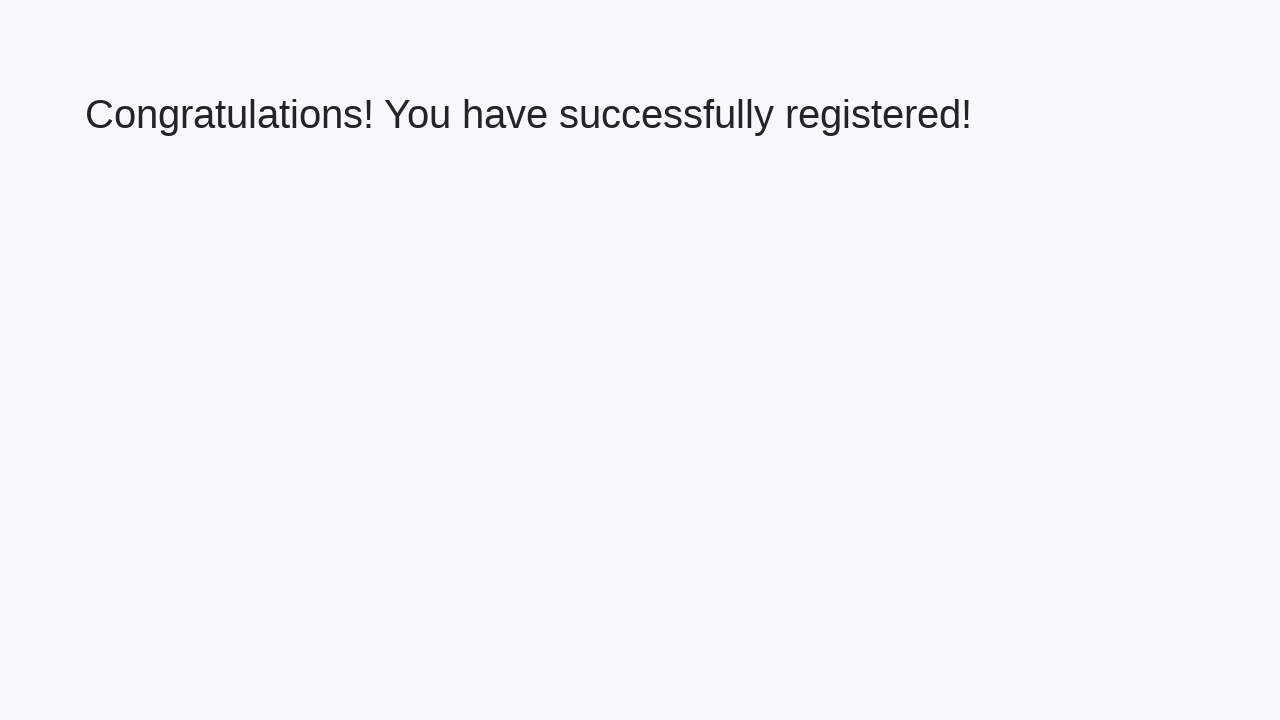

Verified congratulations message matches expected text
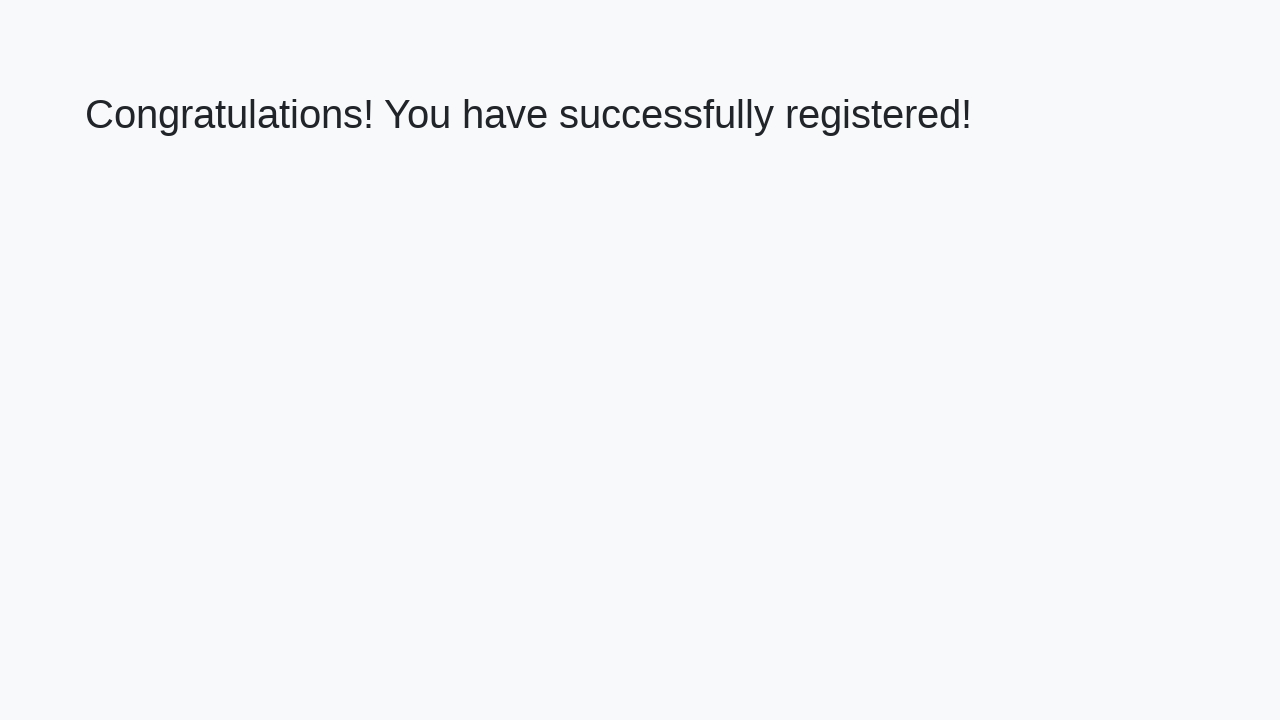

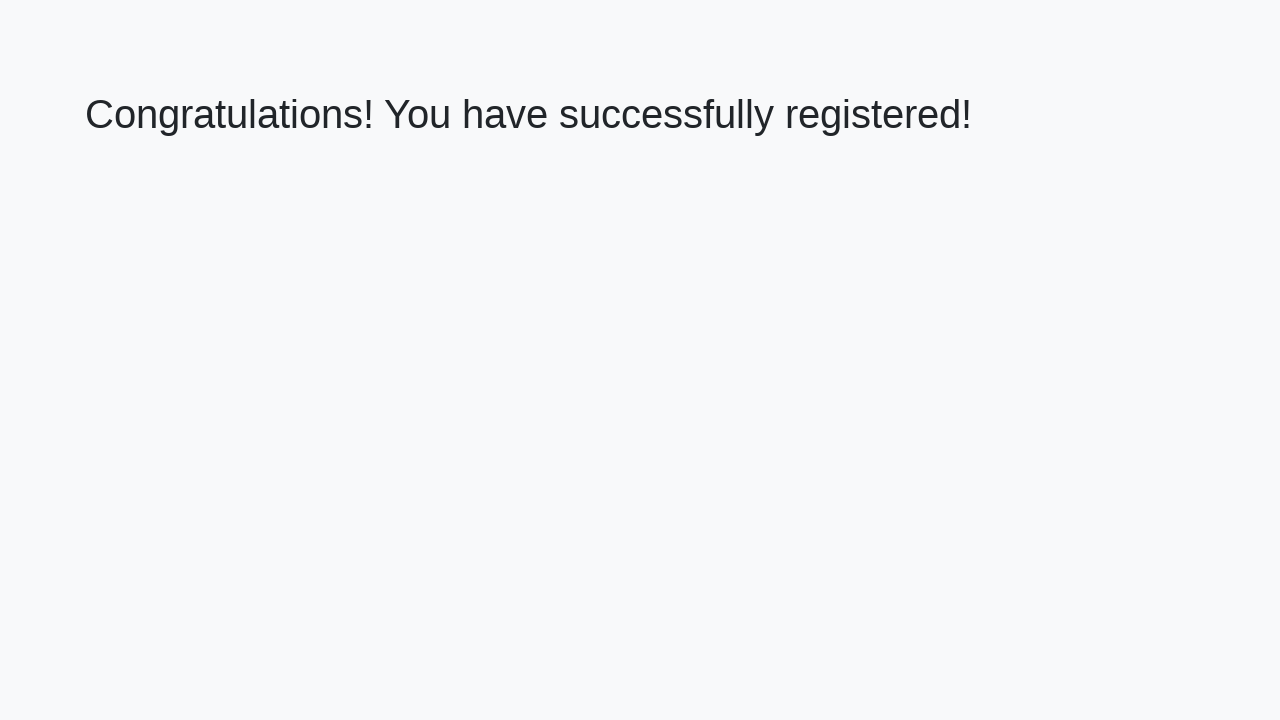